Tests that the input field is cleared after adding a todo item

Starting URL: https://demo.playwright.dev/todomvc

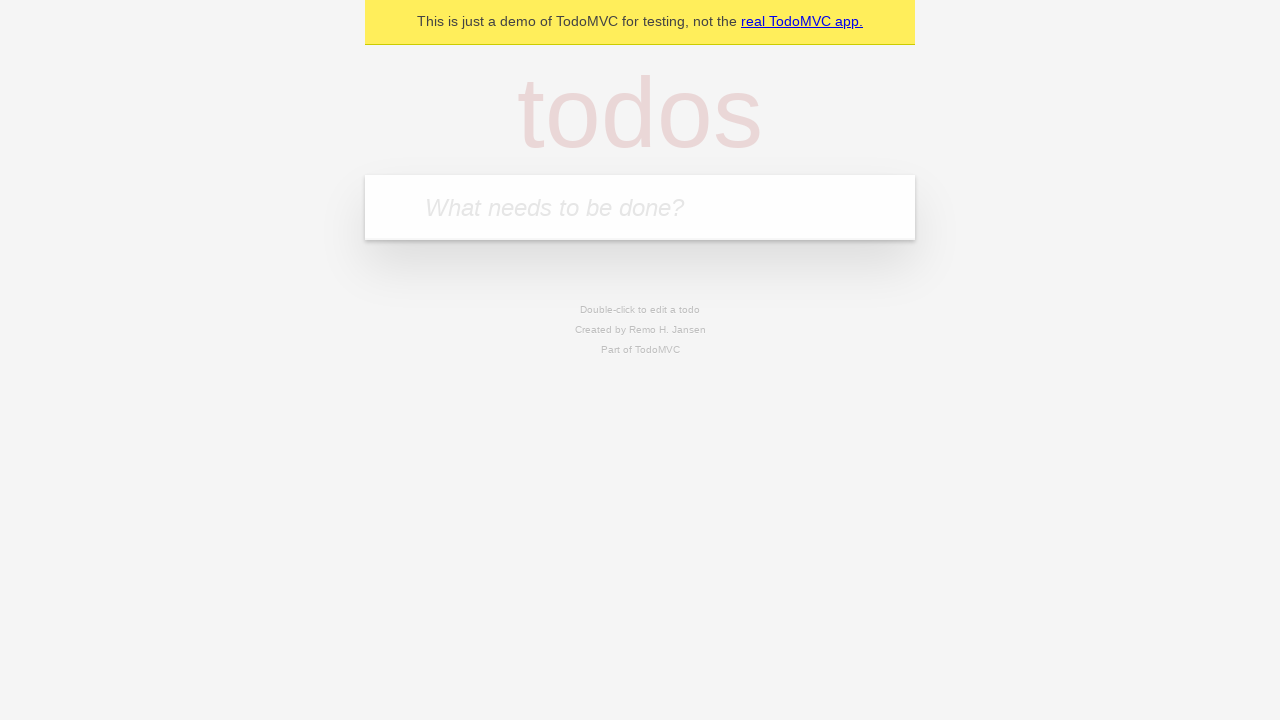

Located the todo input field with placeholder 'What needs to be done?'
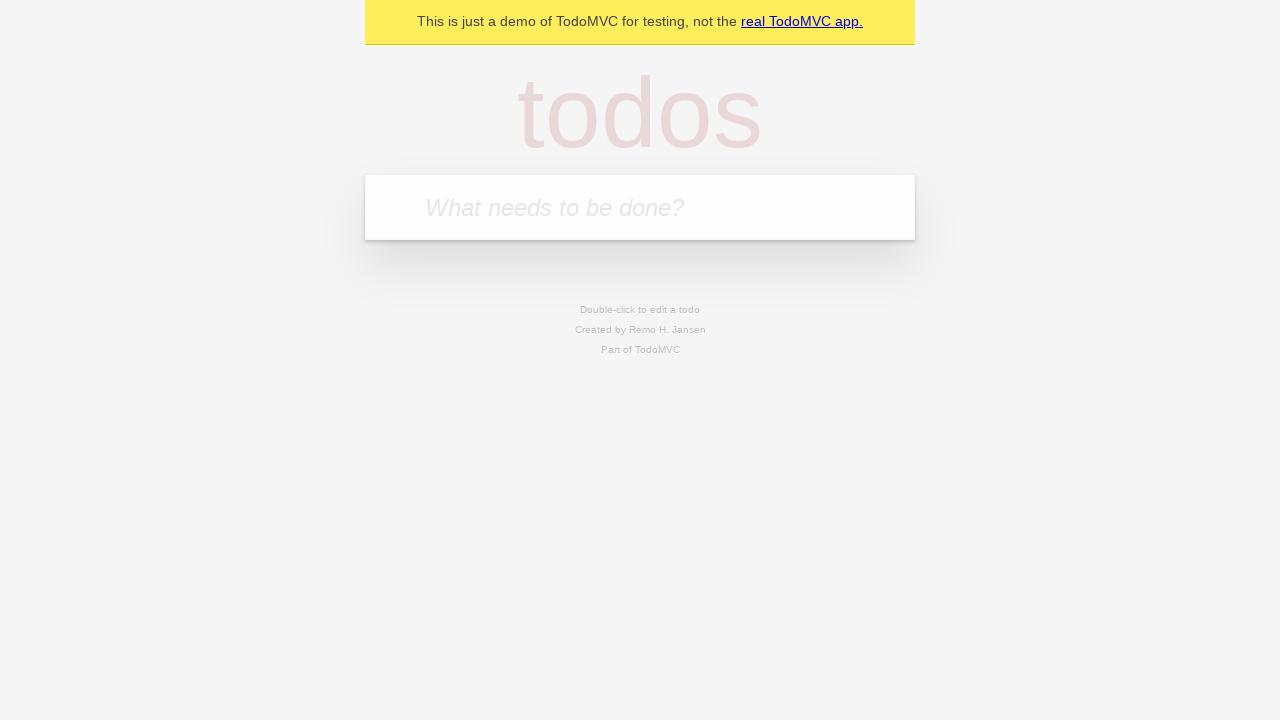

Filled input field with 'buy some cheese' on internal:attr=[placeholder="What needs to be done?"i]
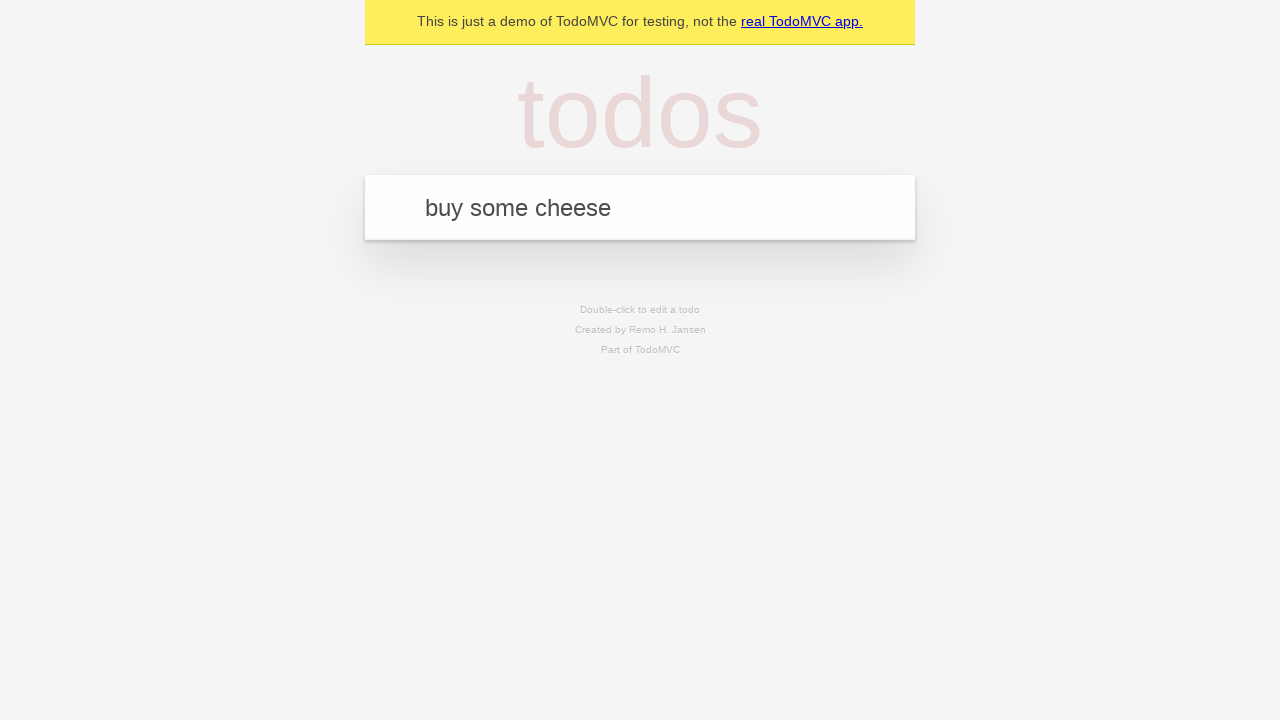

Pressed Enter to submit the todo item on internal:attr=[placeholder="What needs to be done?"i]
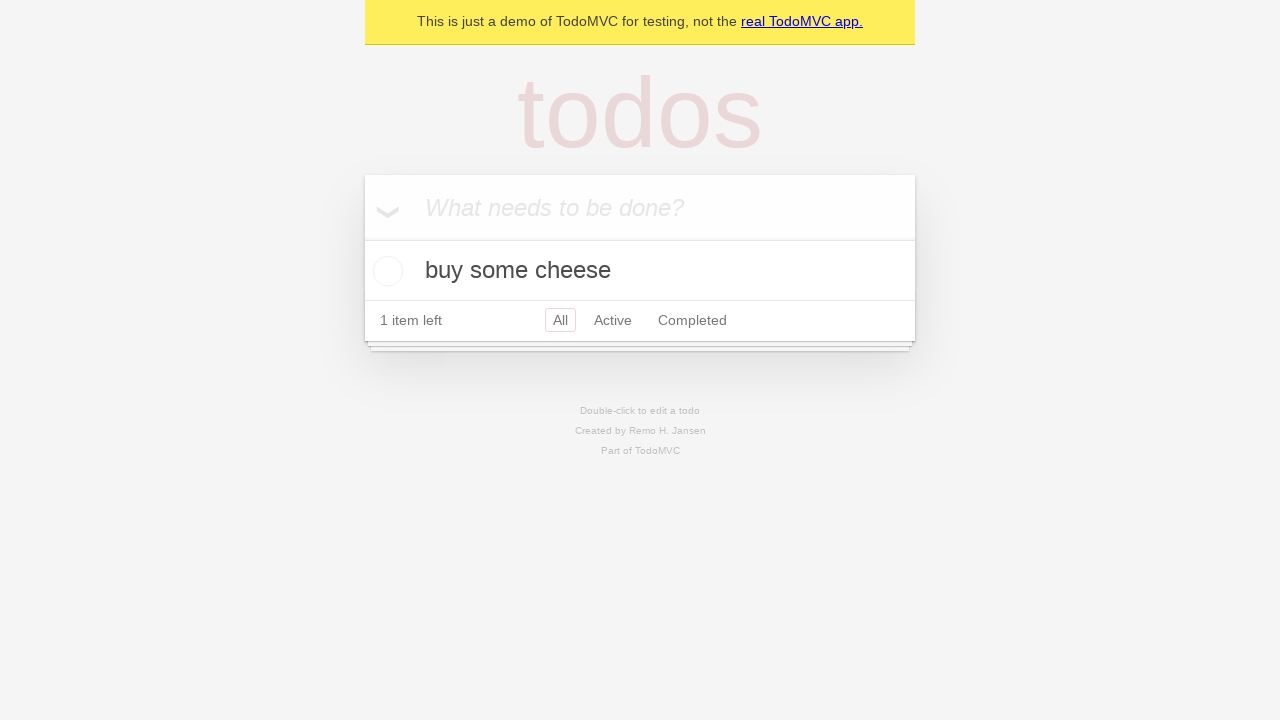

Todo item appeared in the list
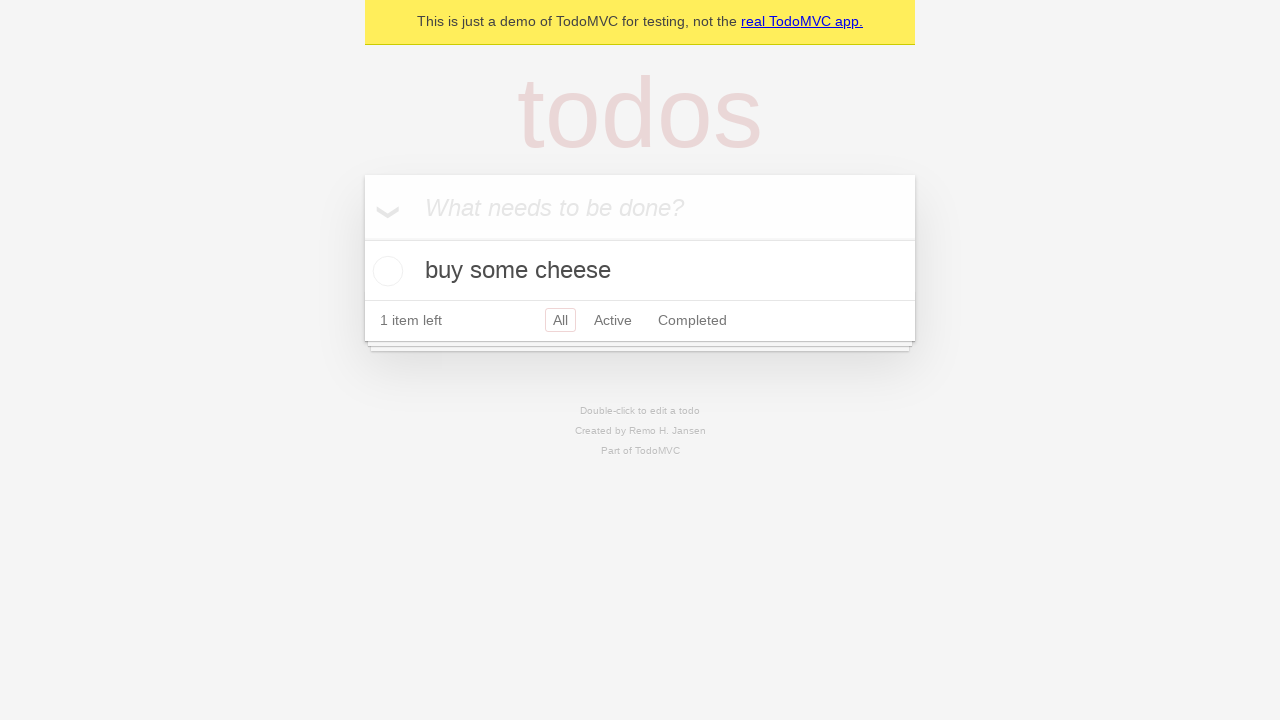

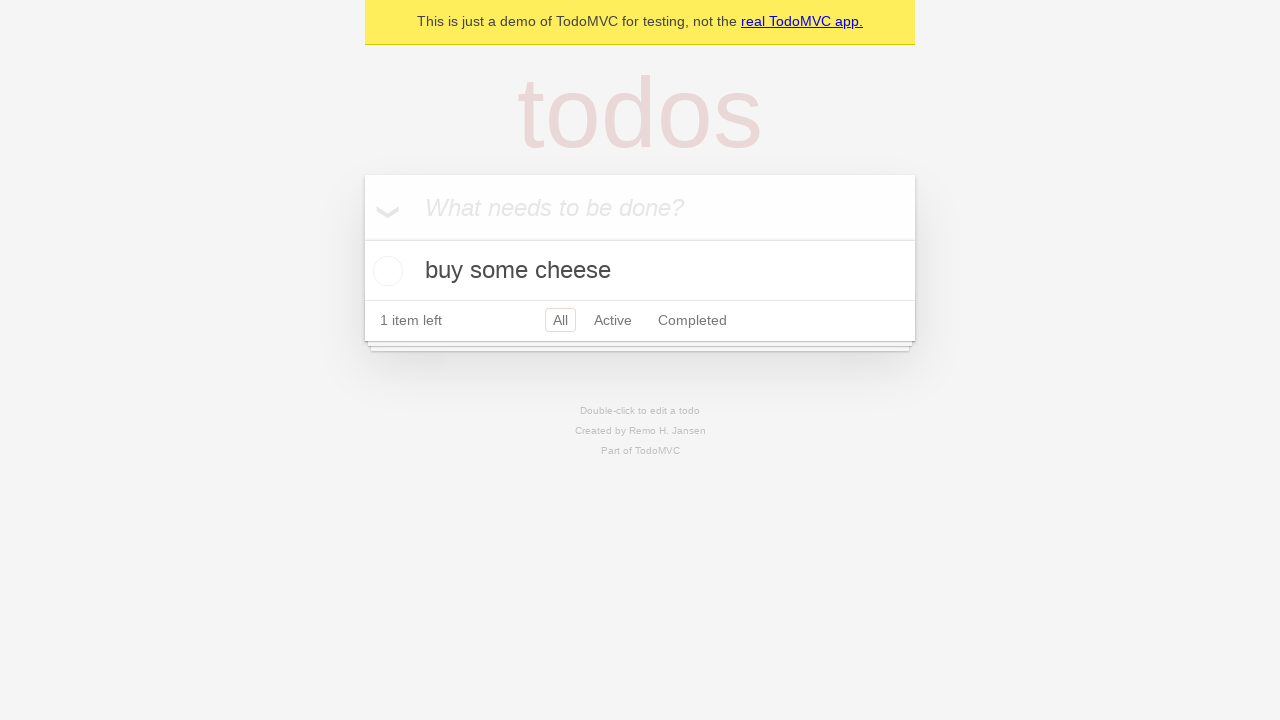